Tests the USPS price calculator by selecting a destination country, choosing postcard shape, entering quantity, and validating the calculated total cost

Starting URL: https://www.usps.com

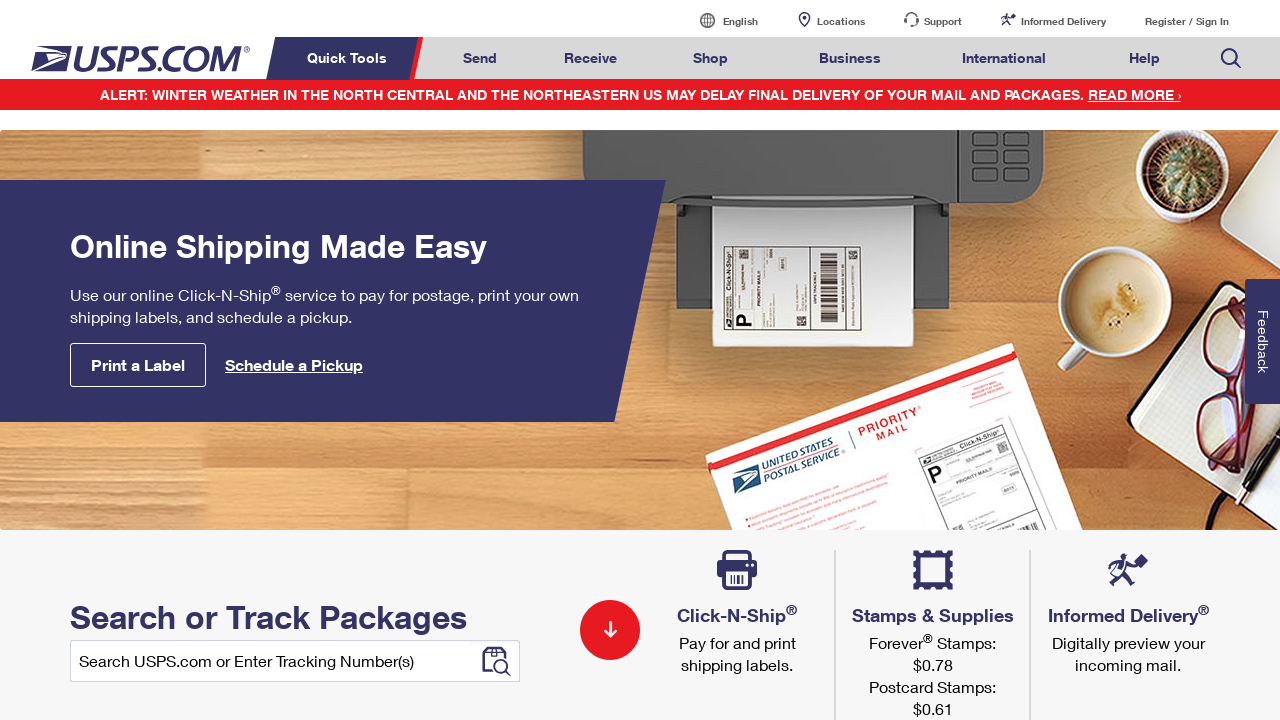

Hovered over Mail & Ship menu at (480, 58) on xpath=//a[@id='mail-ship-width']
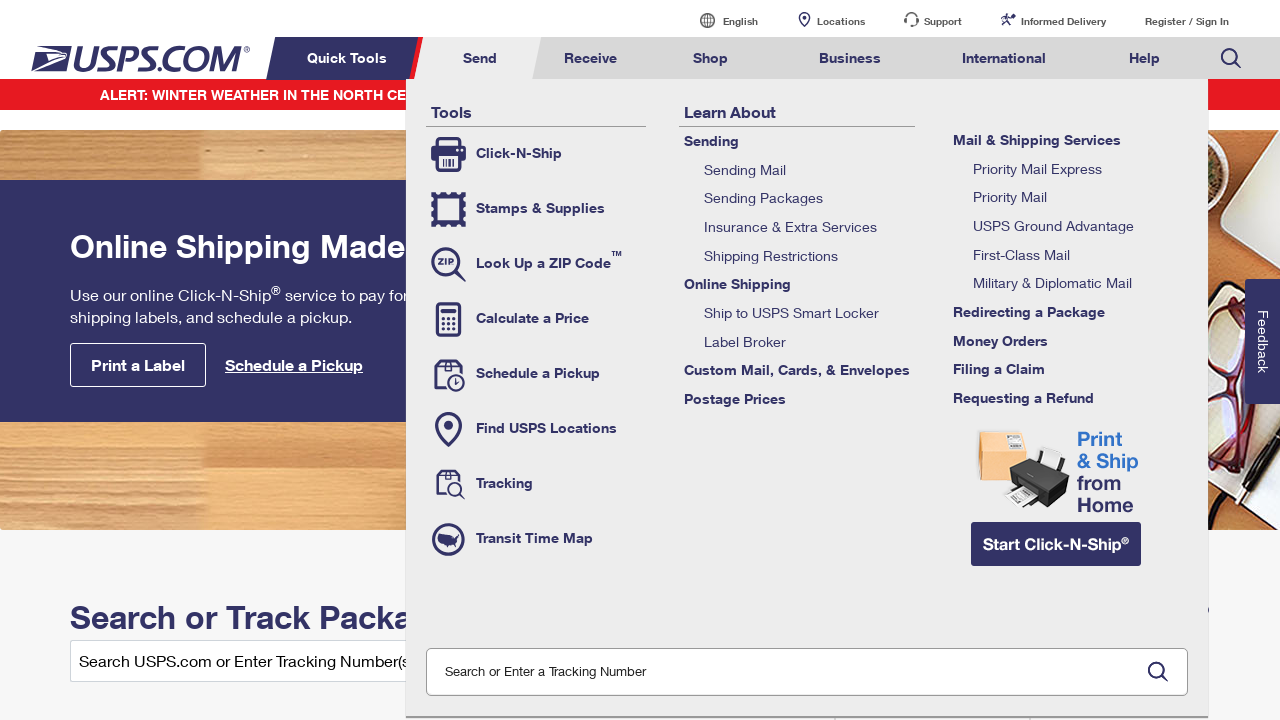

Clicked Calculate a Price link from Tools menu at (536, 319) on xpath=//a[normalize-space()='Calculate a Price' and ancestor::ul/h3[normalize-sp
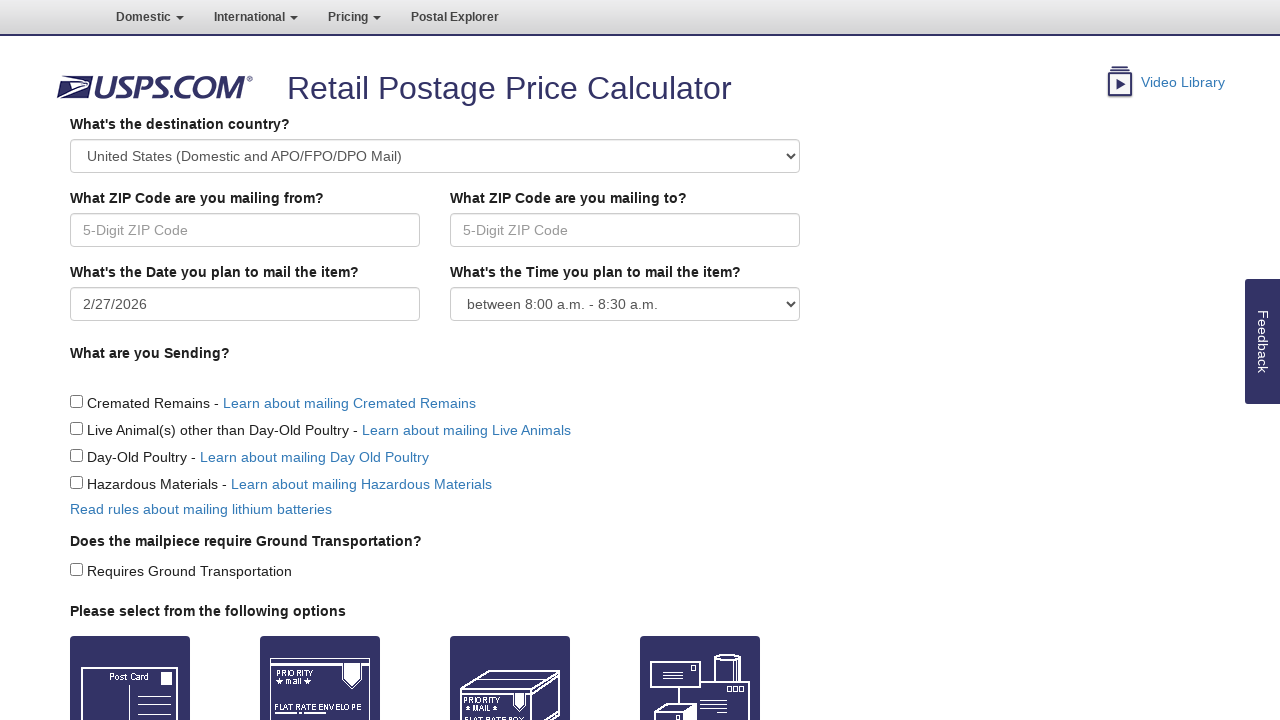

Selected Canada as destination country on select#CountryID
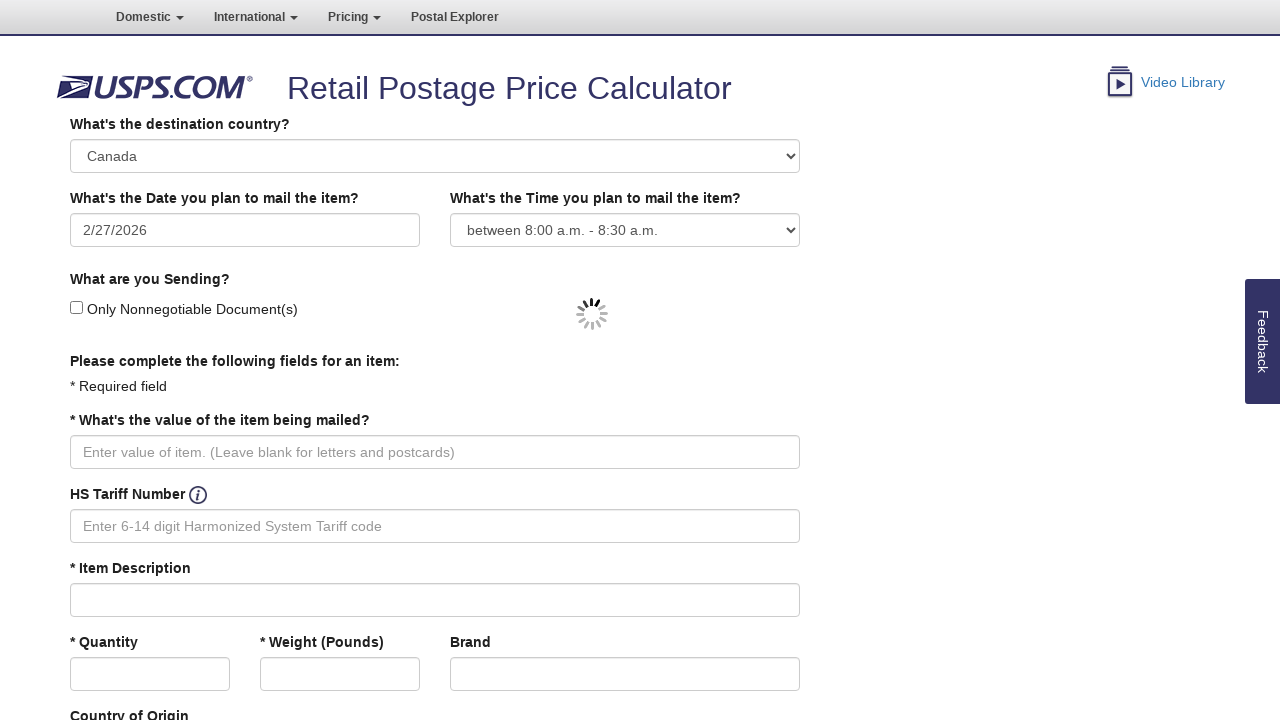

Selected Postcard shape at (130, 361) on input[value='Postcard']
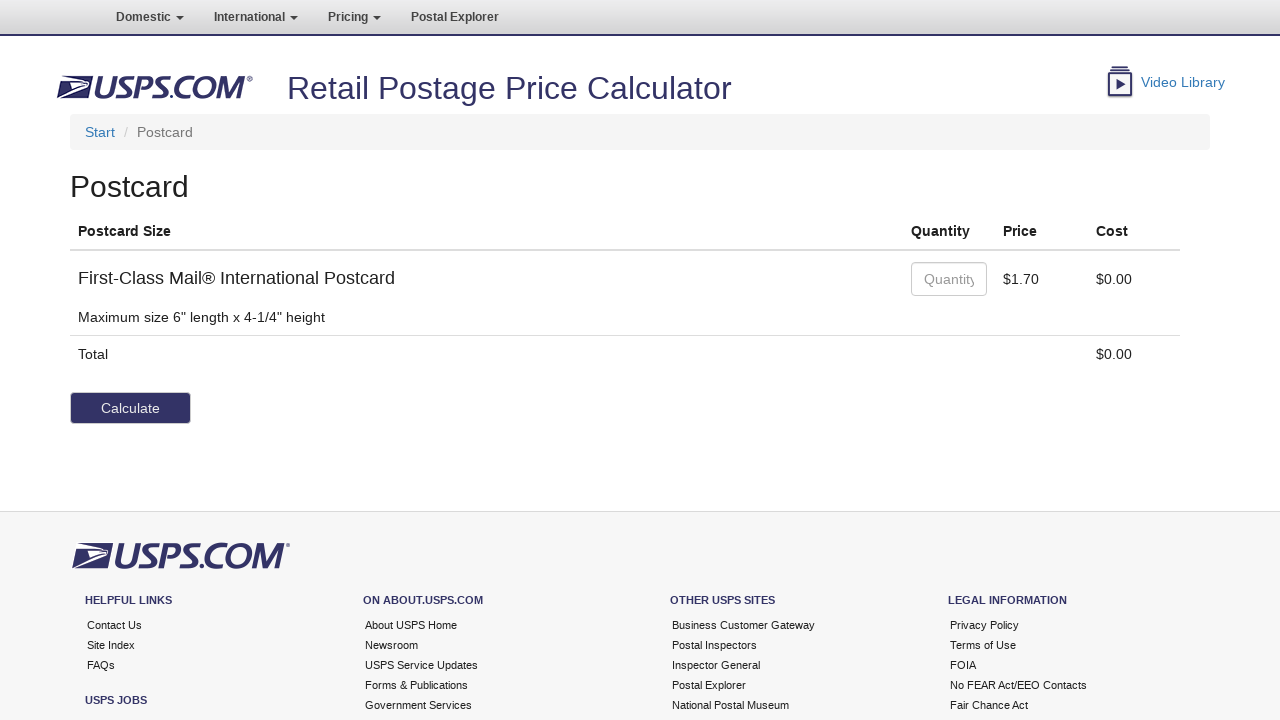

Entered quantity of 5 on input[placeholder='Quantity']
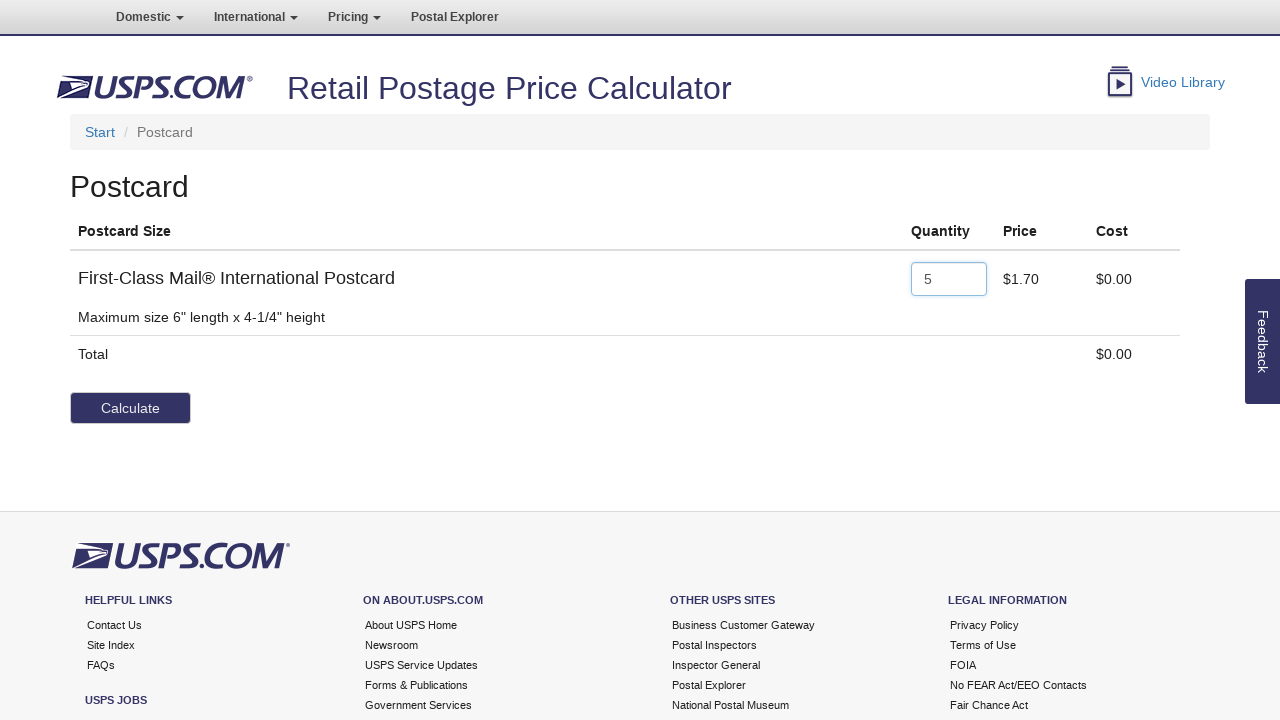

Clicked Calculate button to compute total cost at (130, 408) on input[value='Calculate']
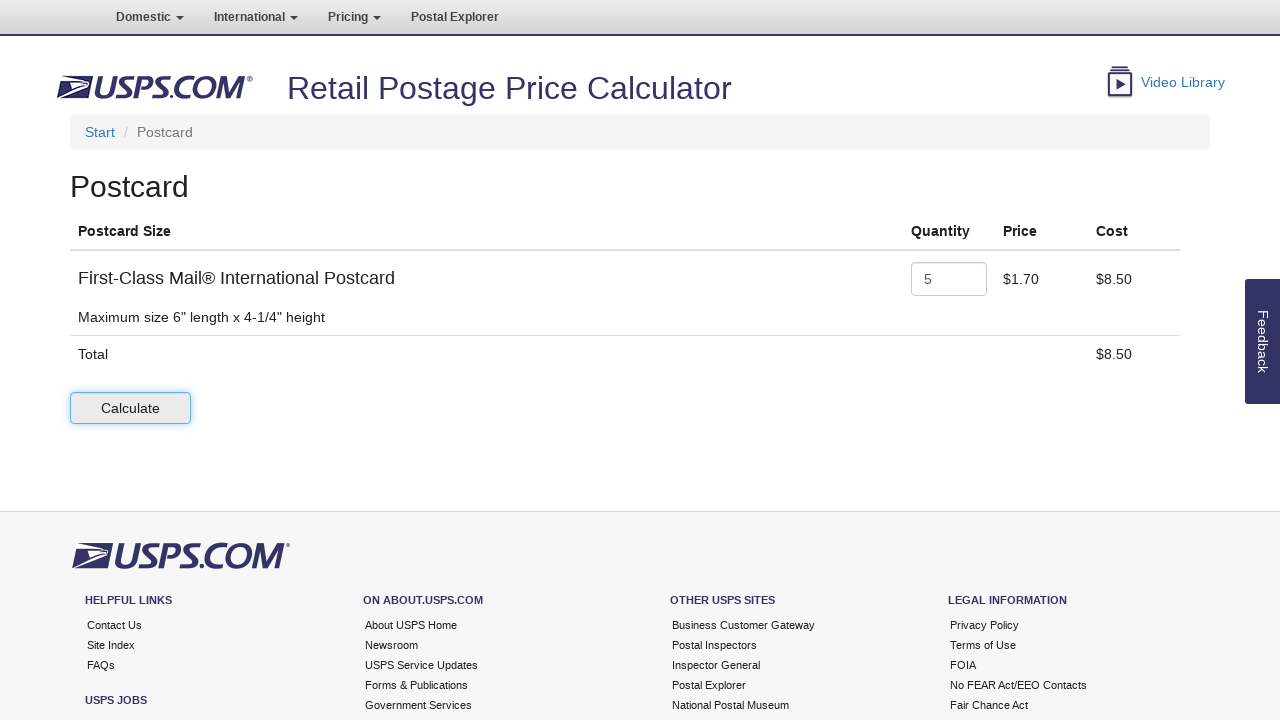

Total cost calculated and displayed
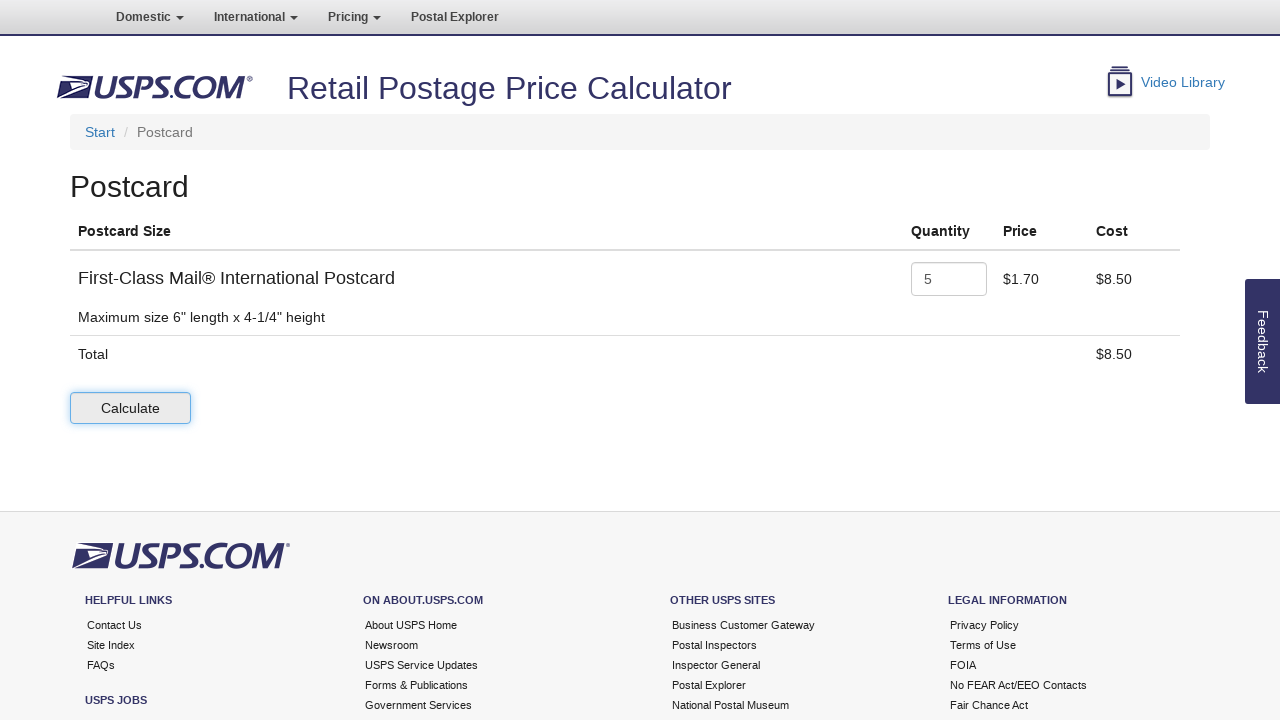

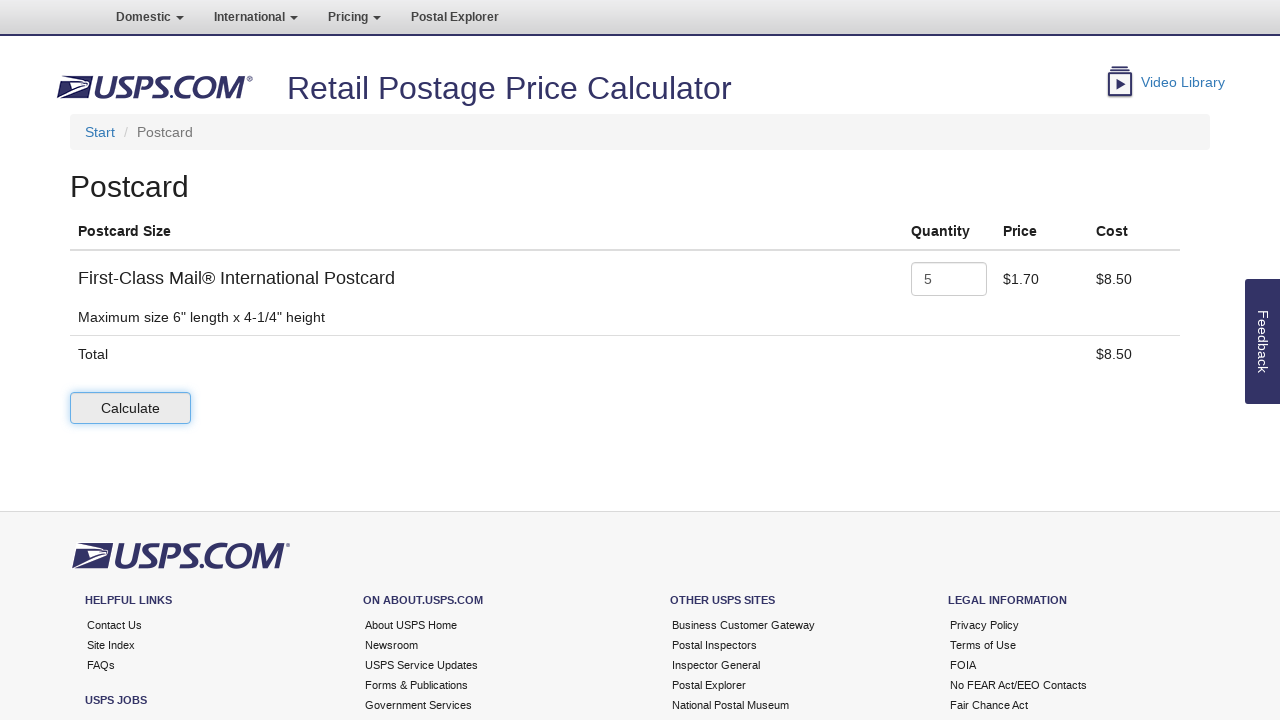